Tests iframe handling by navigating to a frames demo page, switching between frames, and filling text inputs in different frames with sample text.

Starting URL: https://ui.vision/demo/webtest/frames/

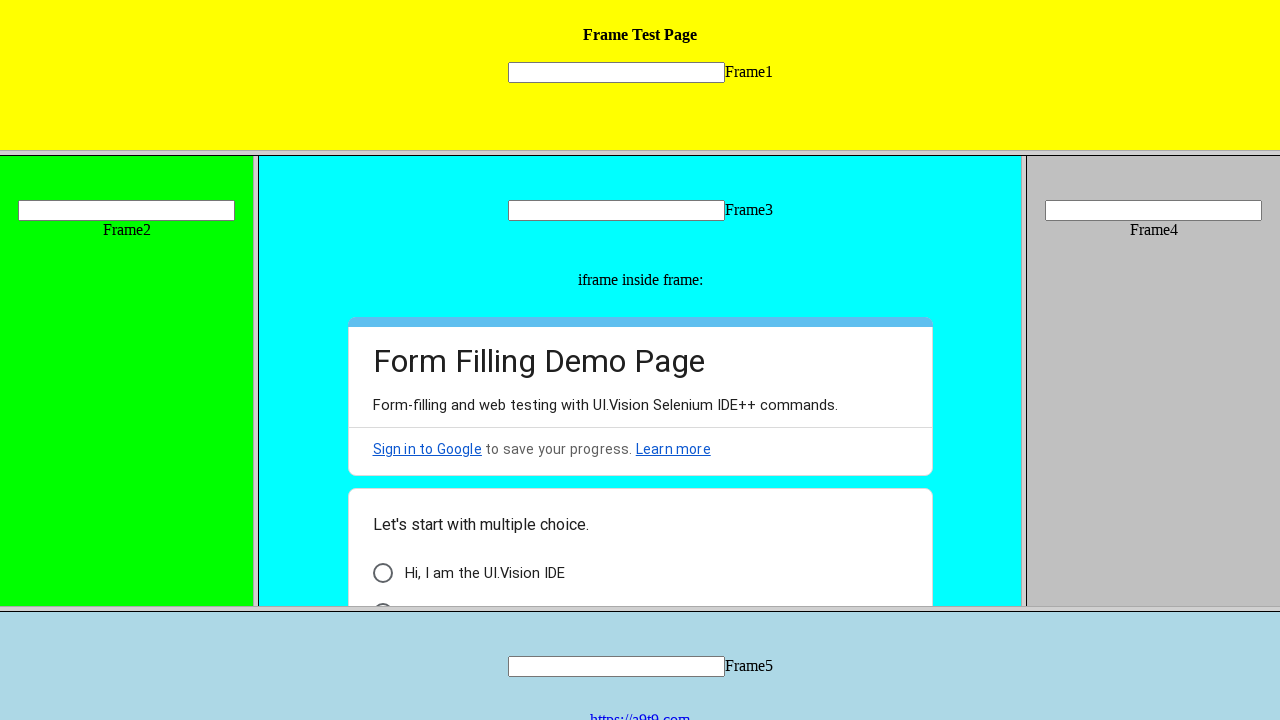

Located first frame with src='frame_1.html'
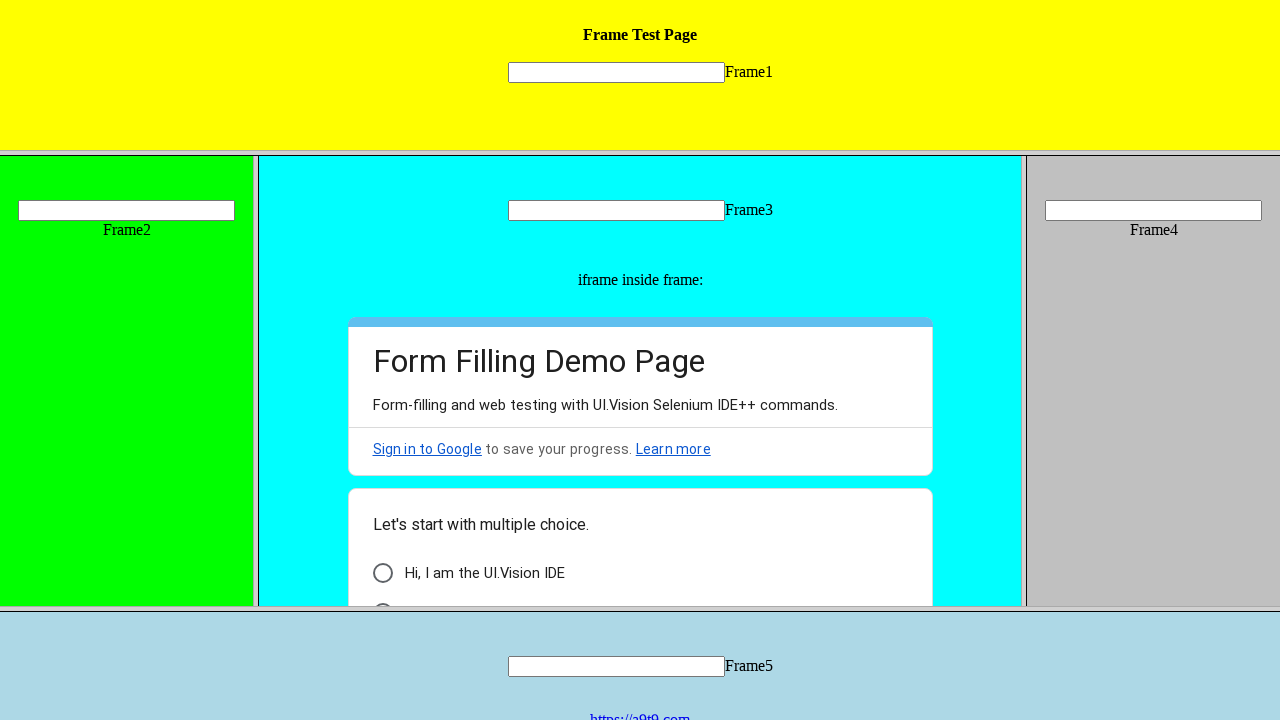

Filled text input in frame 1 with 'Good Morning' on frame[src='frame_1.html'] >> internal:control=enter-frame >> input[name='mytext1
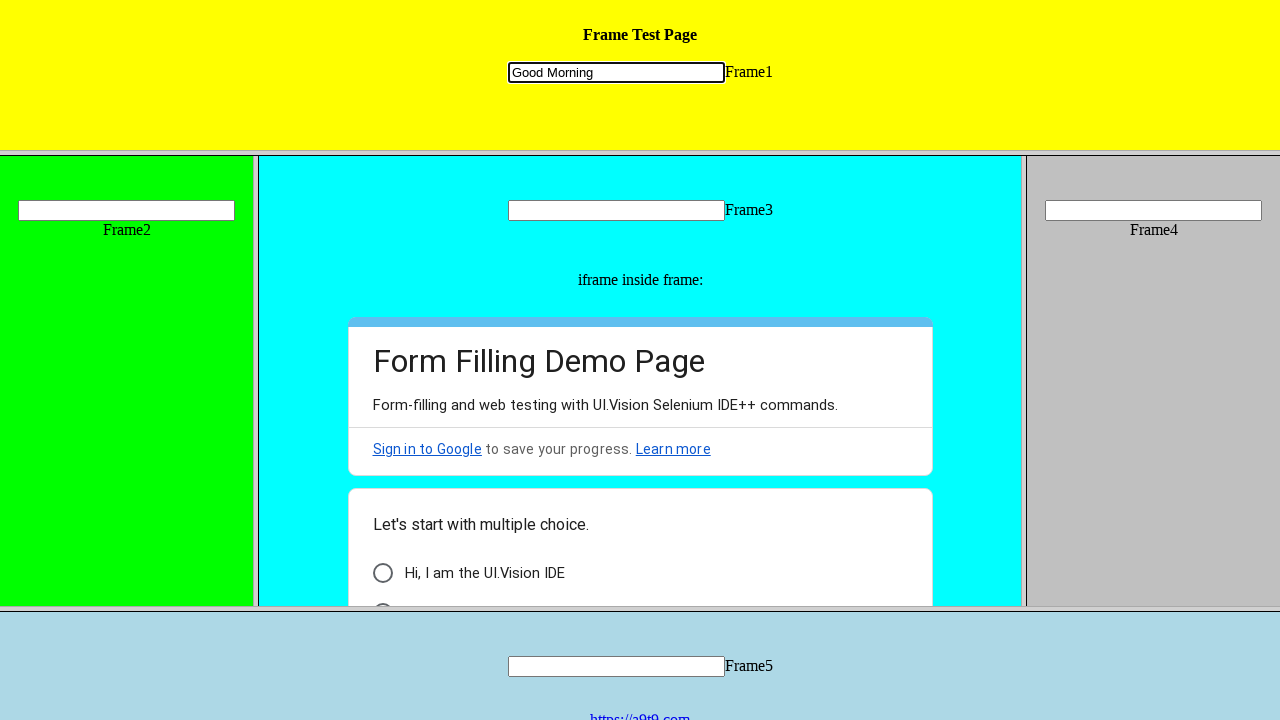

Located second frame with src='frame_2.html'
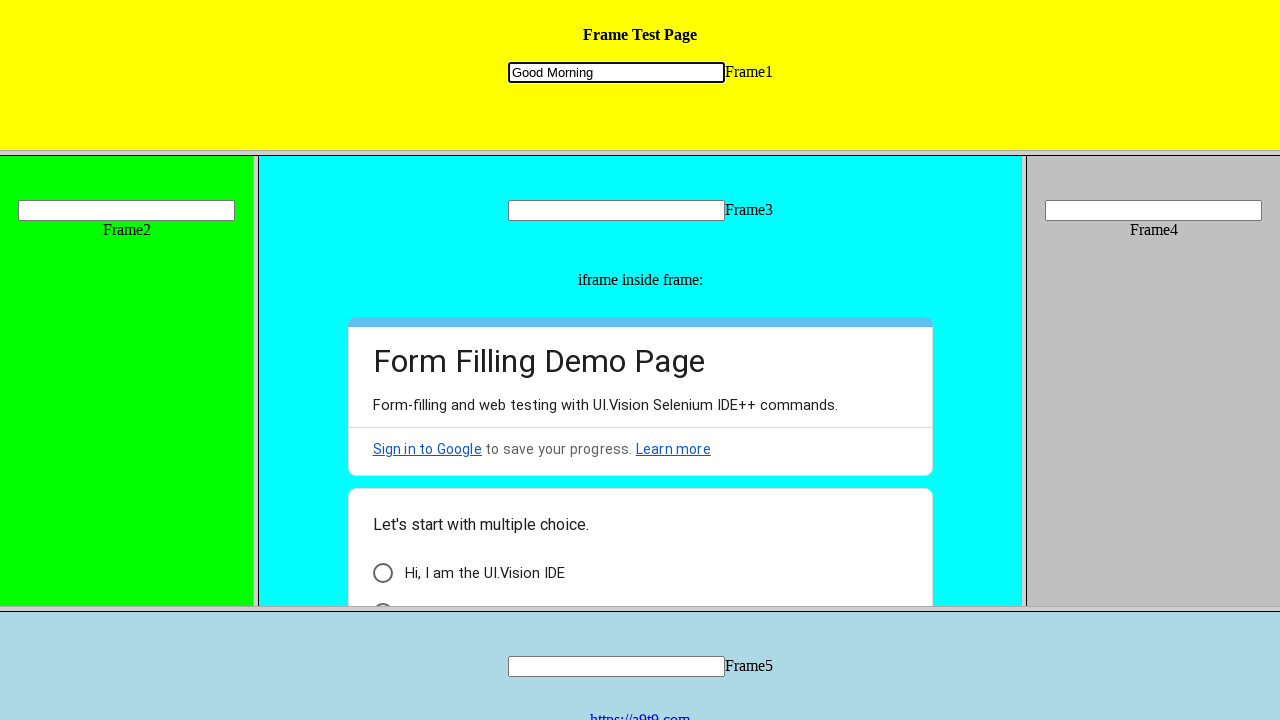

Filled text input in frame 2 with 'Good Afternoon' on frame[src='frame_2.html'] >> internal:control=enter-frame >> input[name='mytext2
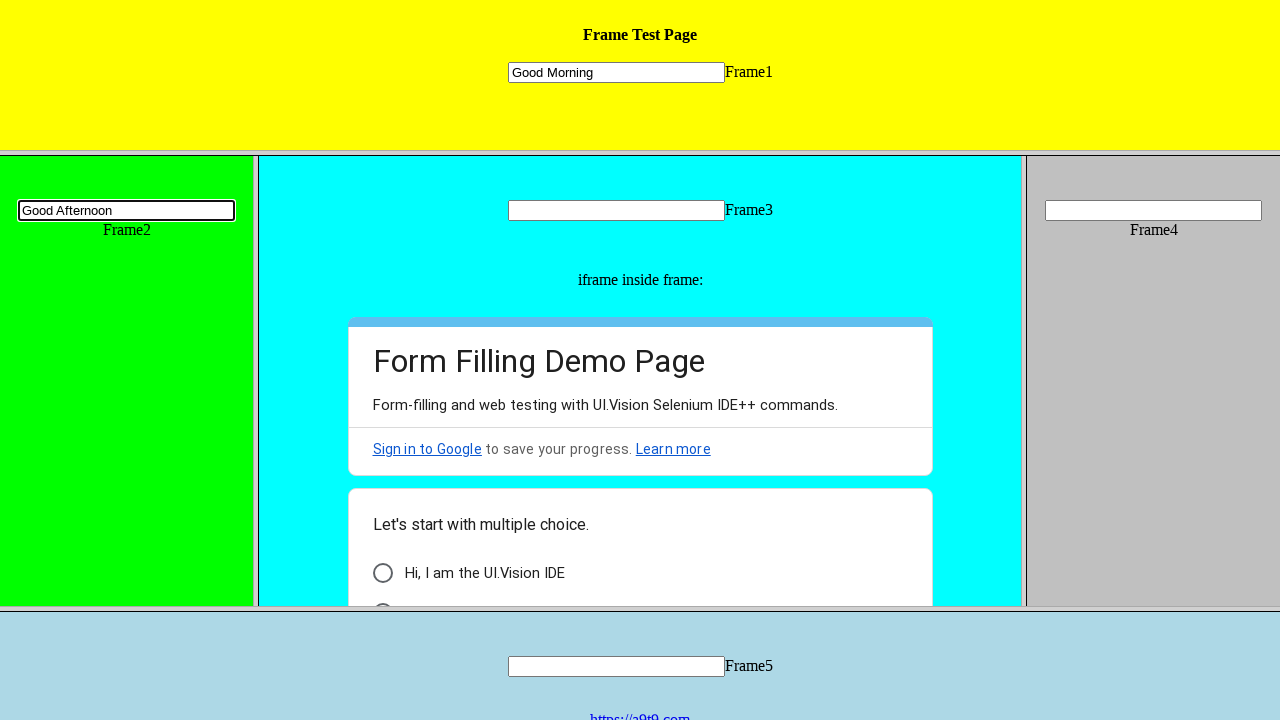

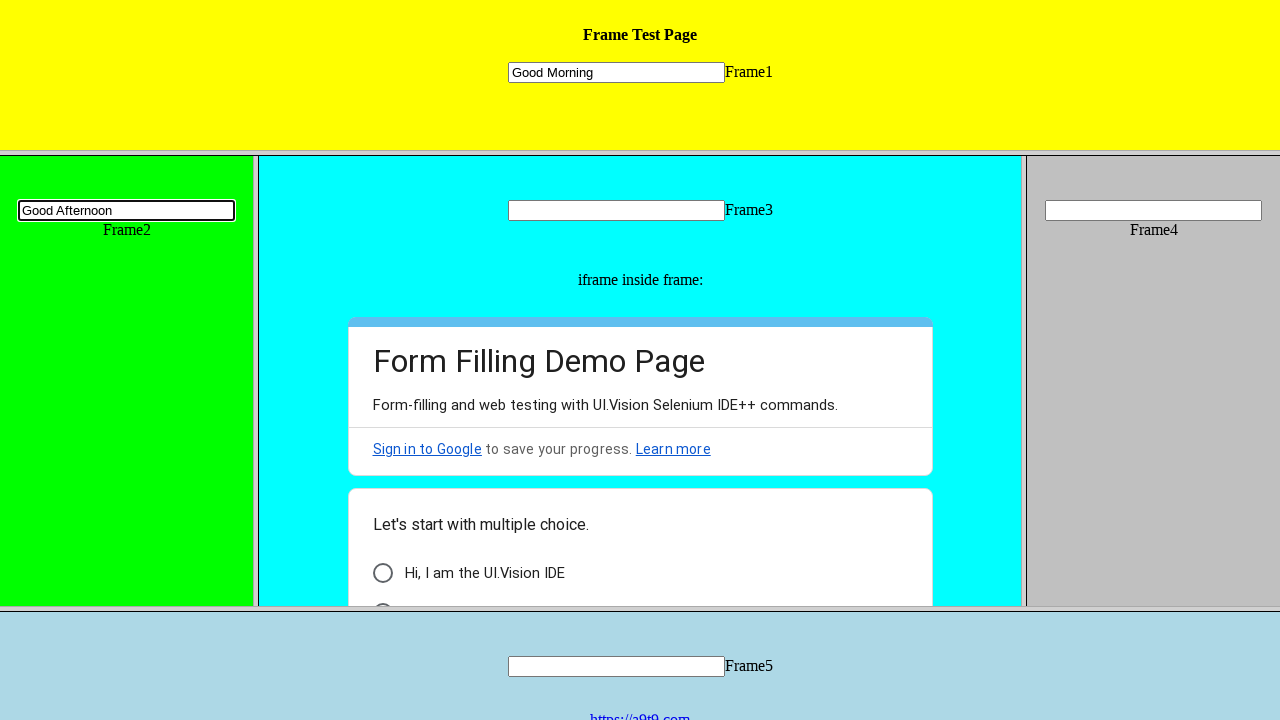